Tests handling input text fields by filling name, email, phone, and textarea fields using different Playwright approaches

Starting URL: https://testautomationpractice.blogspot.com/

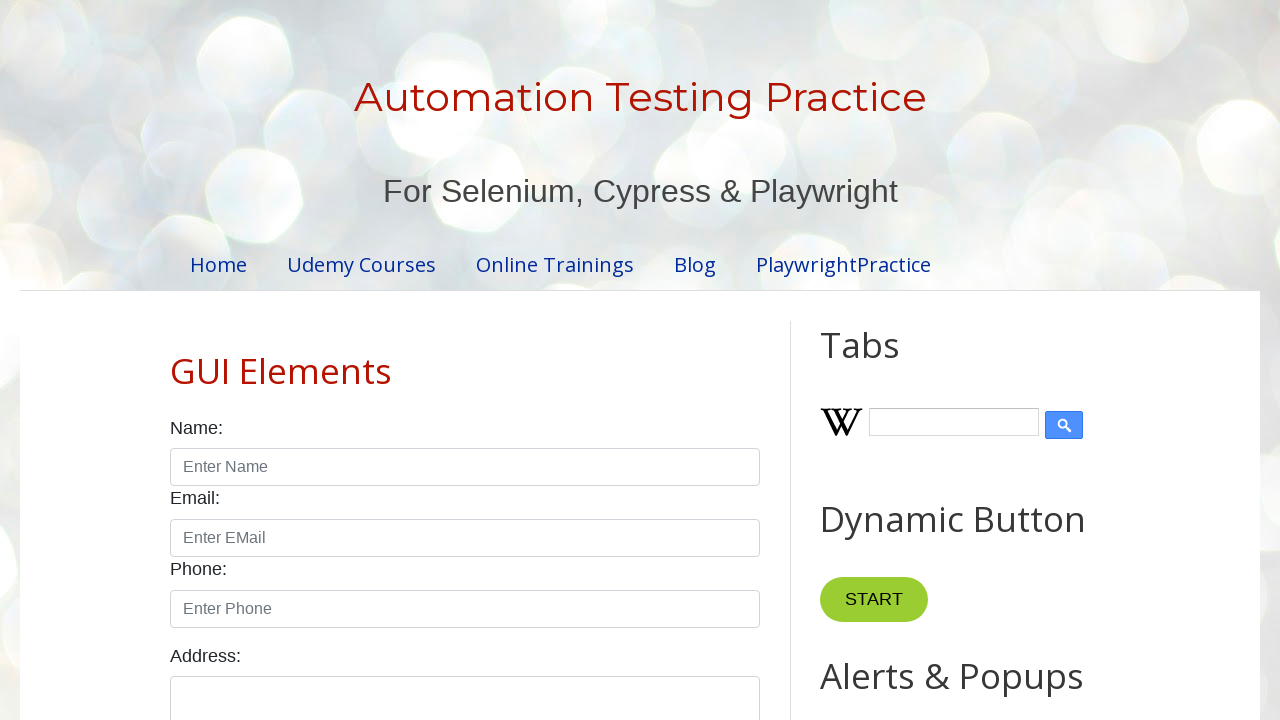

Filled name field with 'Sachin' on [id="name"]
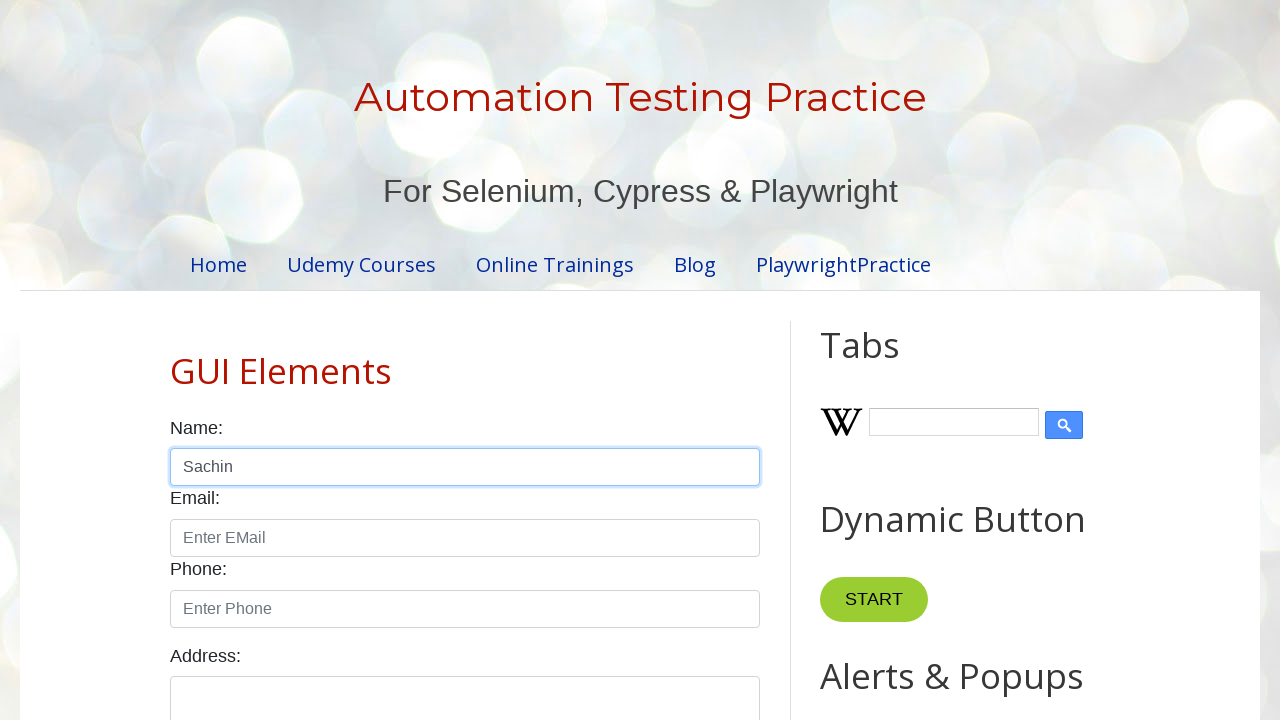

Filled email field with 's@ch.in' on [id="email"]
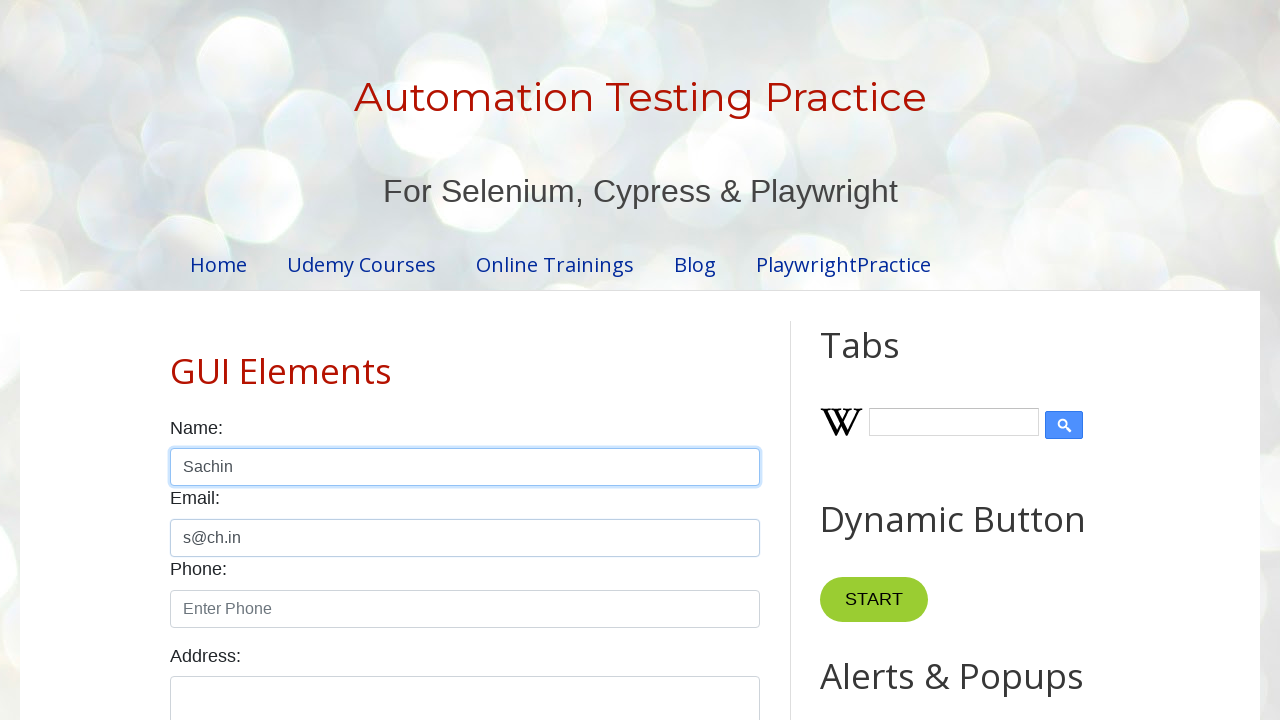

Typed phone number '1234567890' into phone field on [id="phone"]
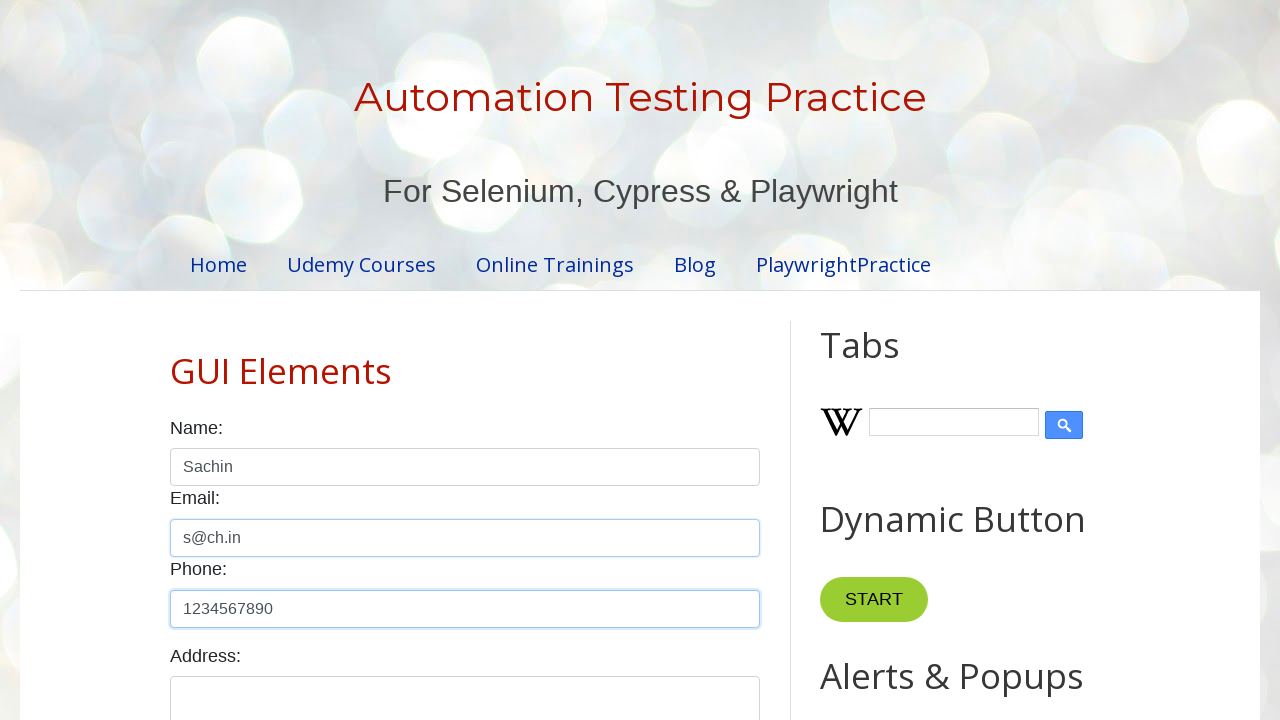

Typed address 'Sachin kn, Chikkamagaluru (D)' into textarea field on [id="textarea"]
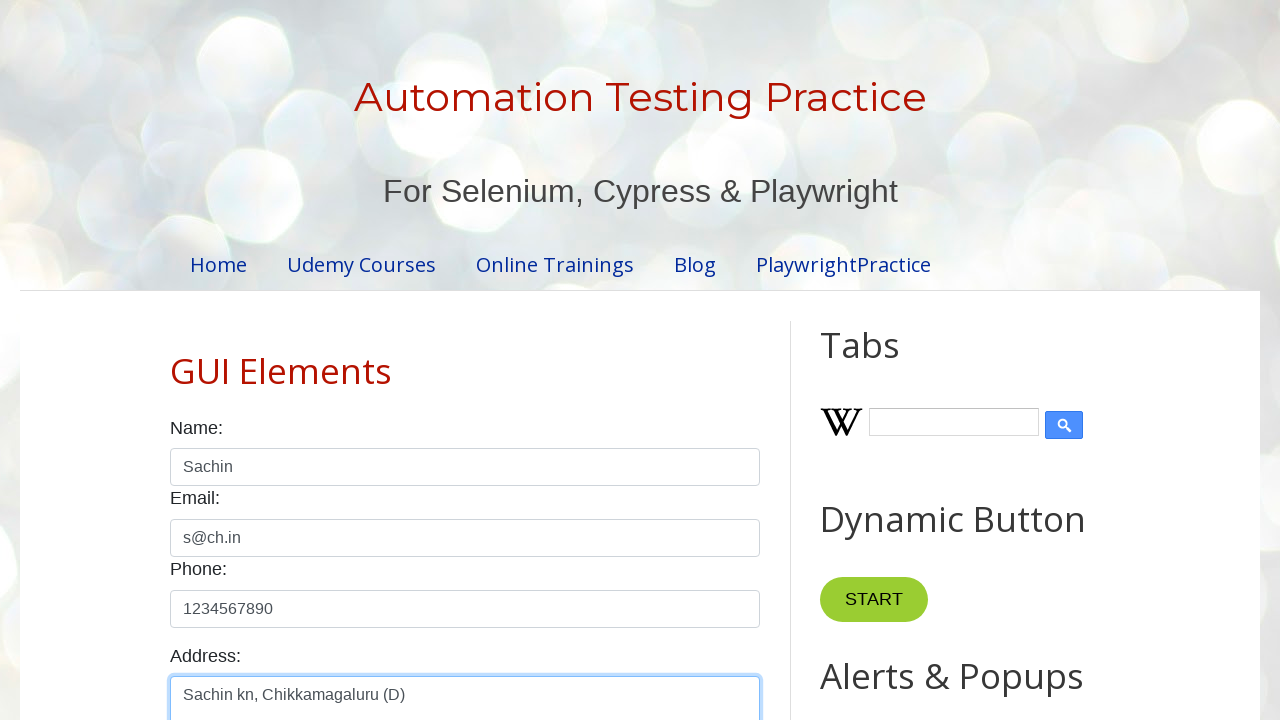

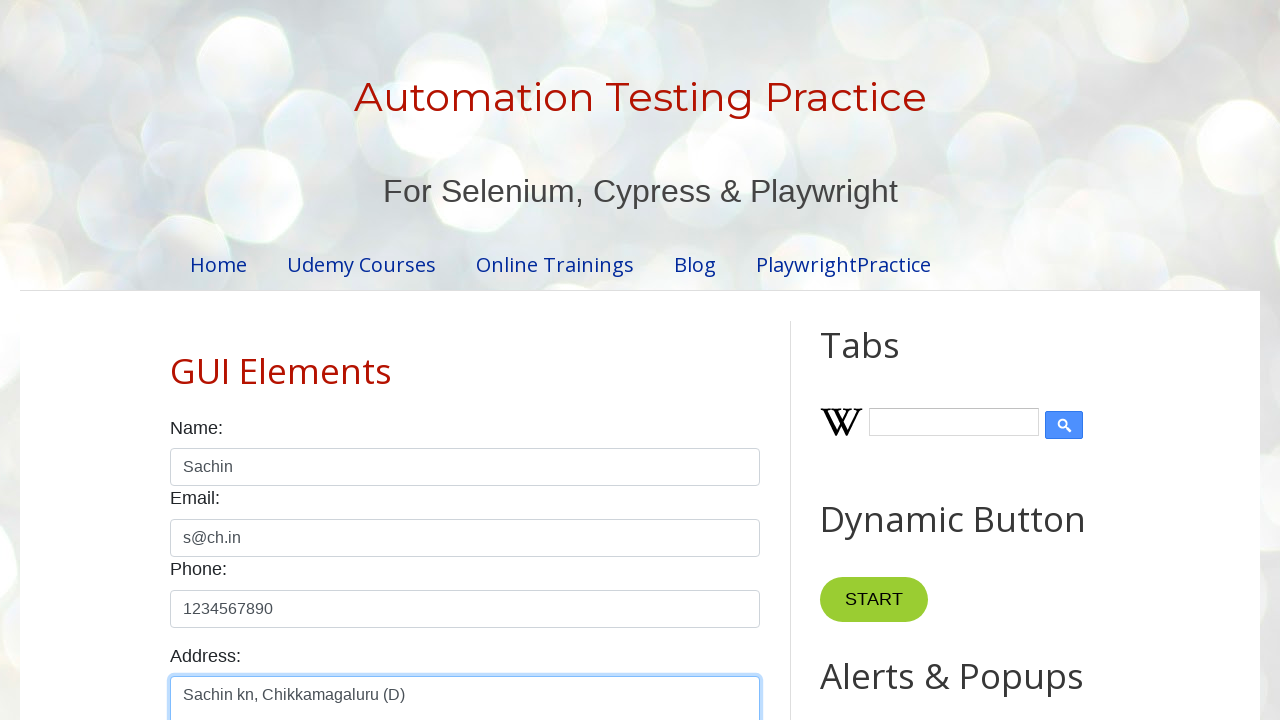